Tests form validation with various invalid phone number formats - too short, too long, and invalid prefix

Starting URL: https://alada.vn/tai-khoan/dang-ky.html

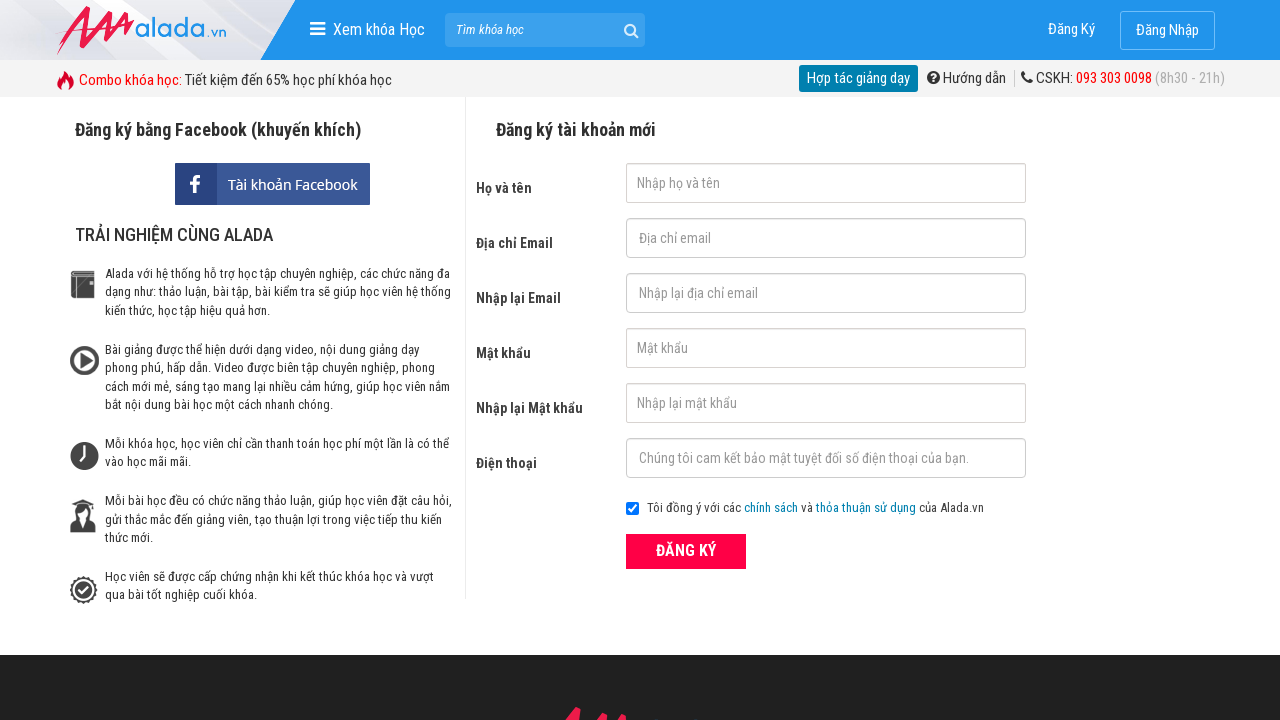

Filled first name field with 'Loan Hoang' on #txtFirstname
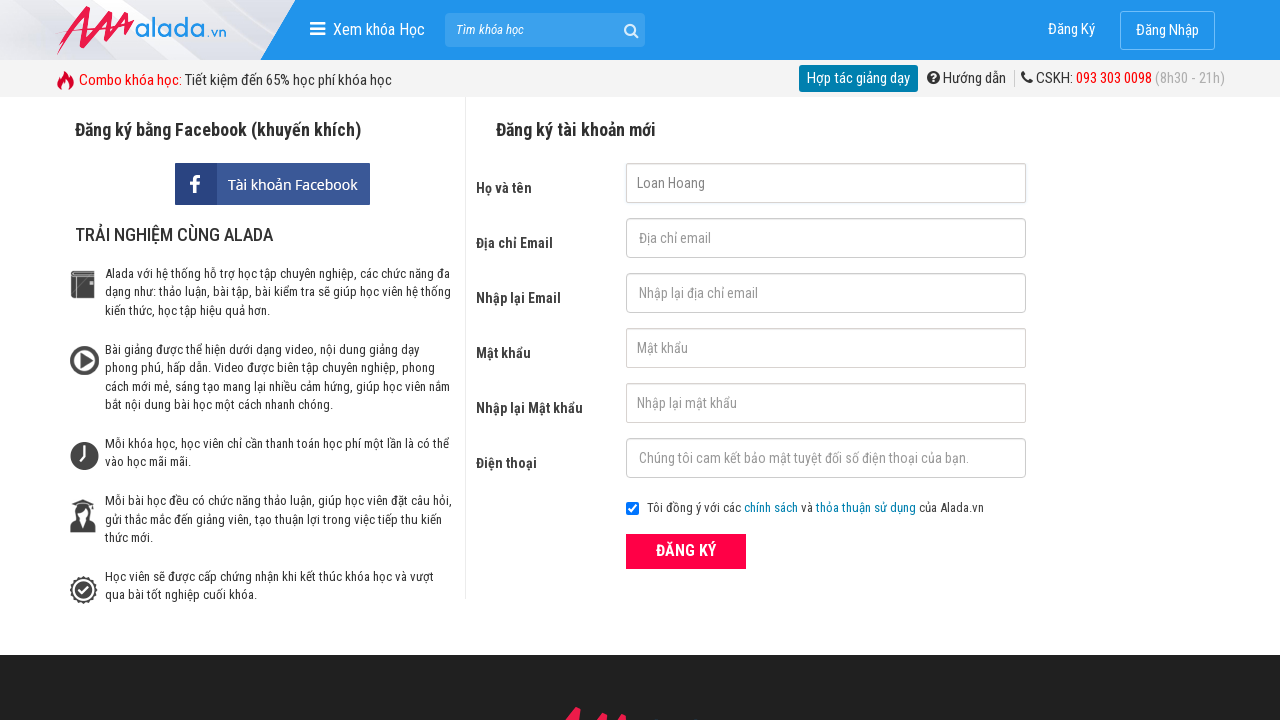

Filled email field with '123@vn.com' on #txtEmail
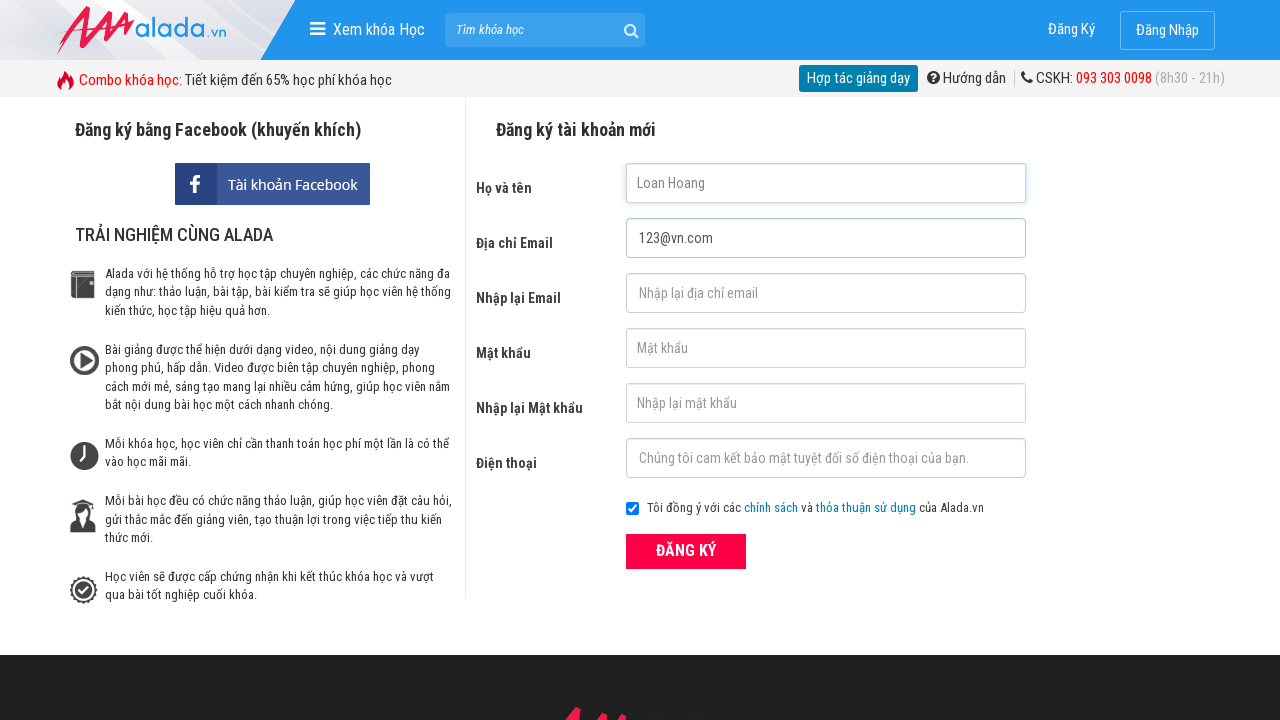

Filled confirm email field with '123@vn.com' on #txtCEmail
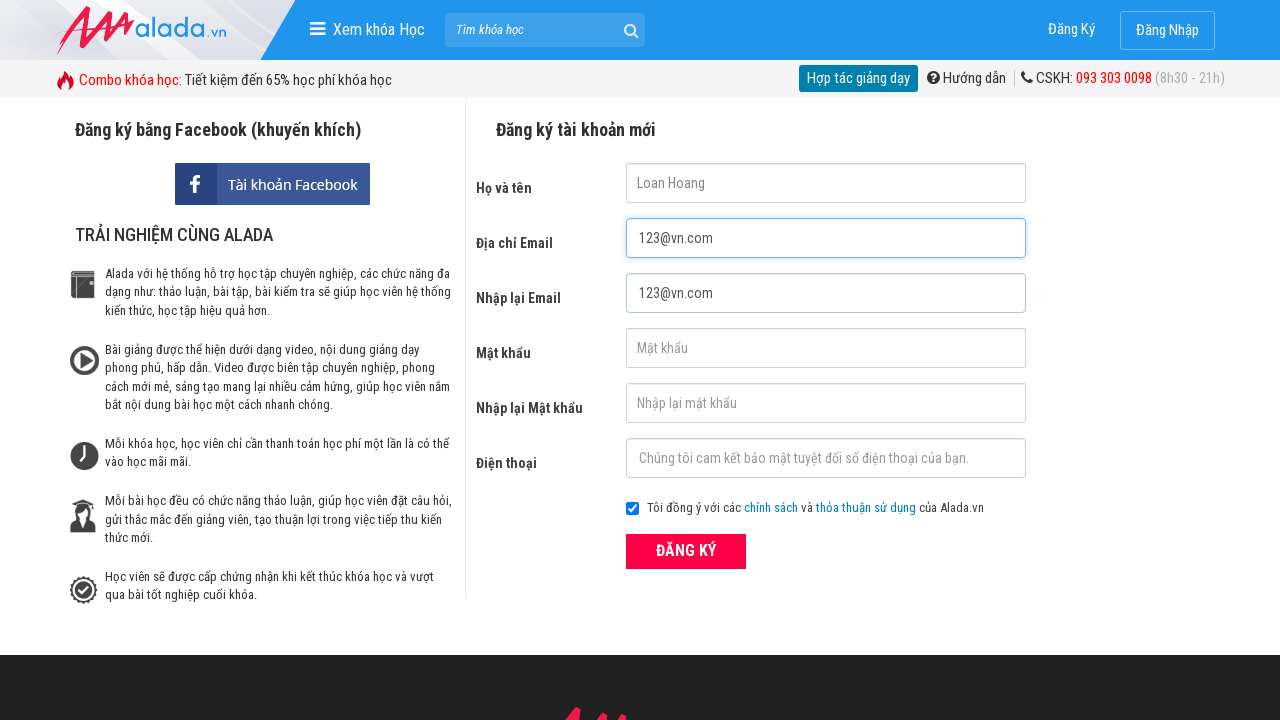

Filled password field with '123456789' on #txtPassword
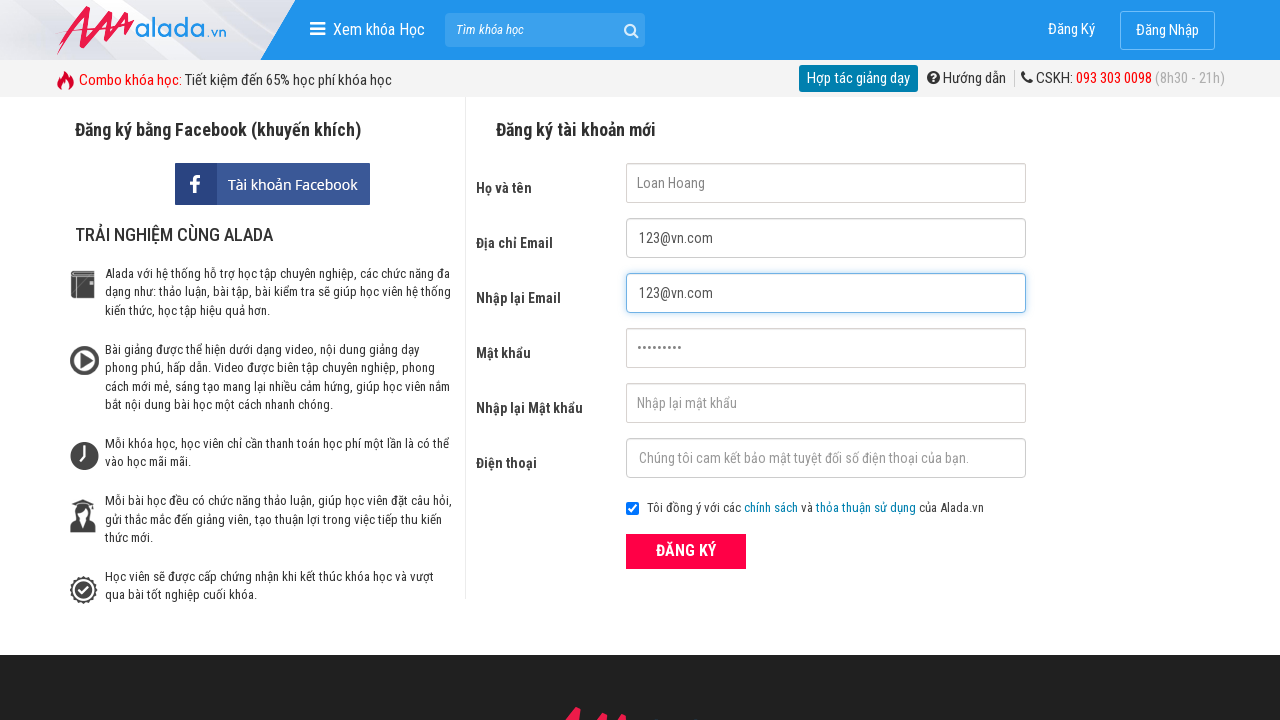

Filled confirm password field with '123456789' on #txtCPassword
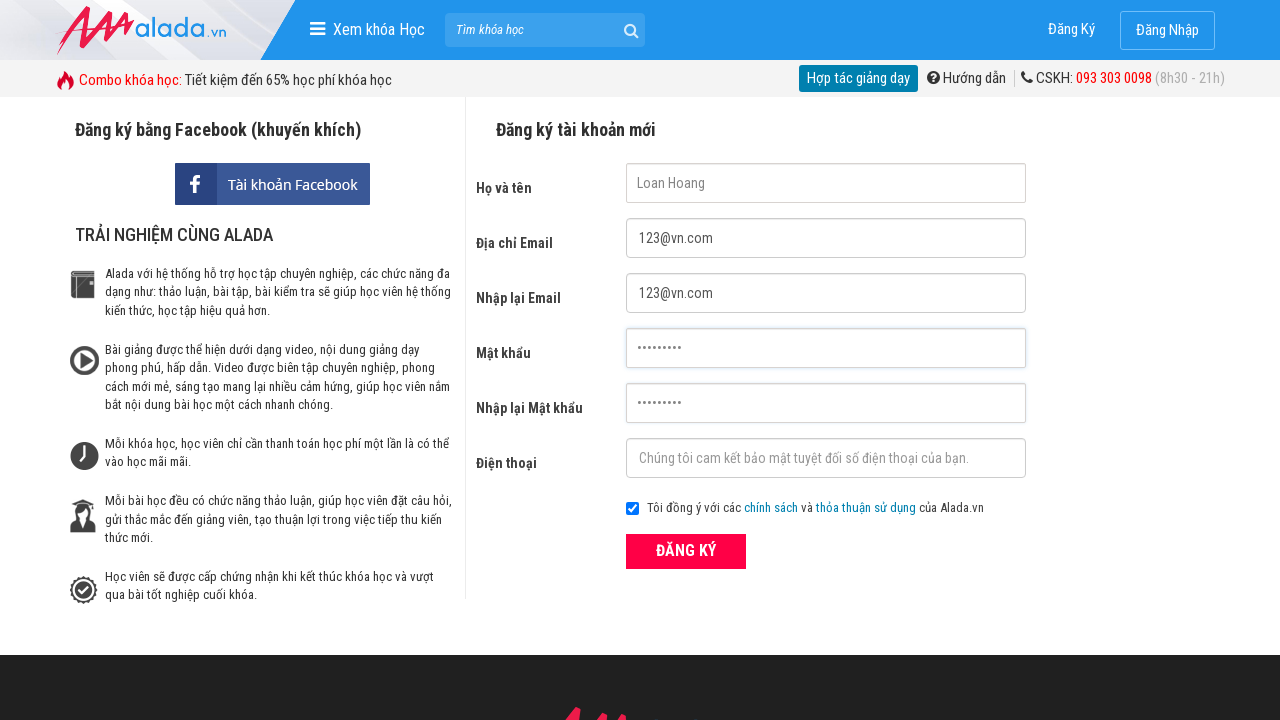

Filled phone field with short number '0123' on #txtPhone
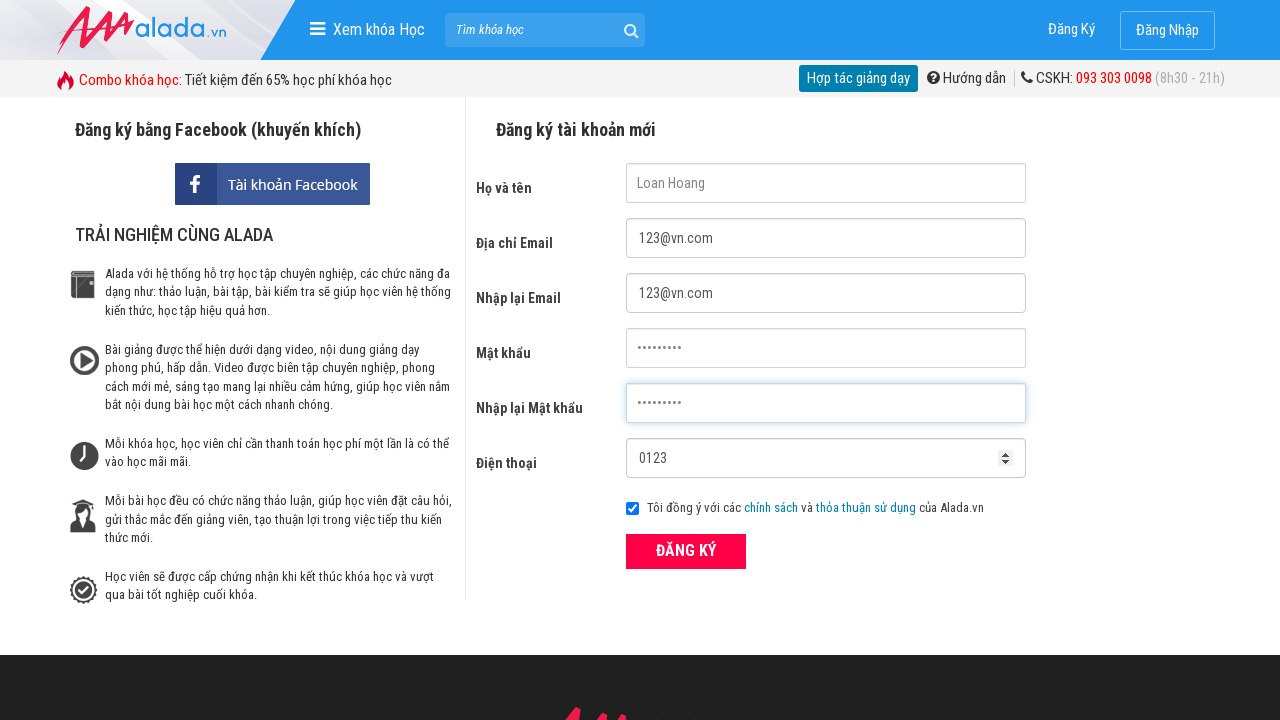

Clicked register button to validate too short phone number at (686, 551) on xpath=//form[@id='frmLogin']//button[text()='ĐĂNG KÝ']
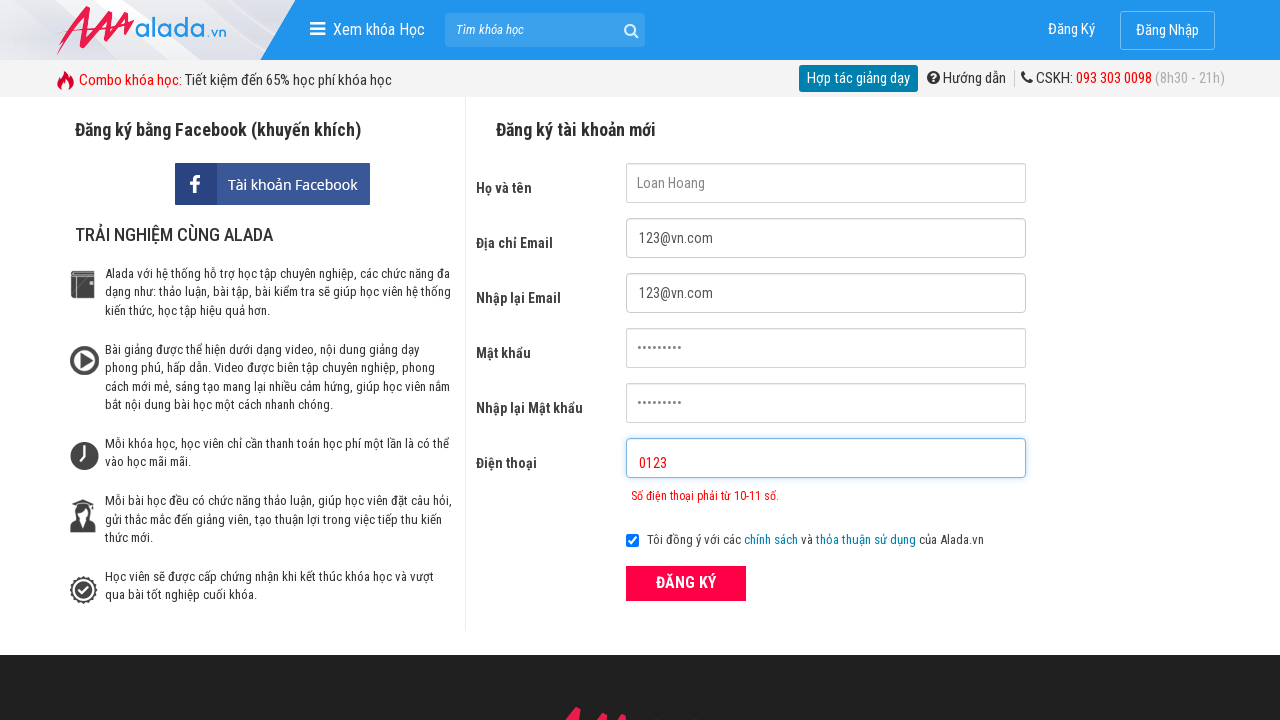

Phone error message appeared for too short phone number
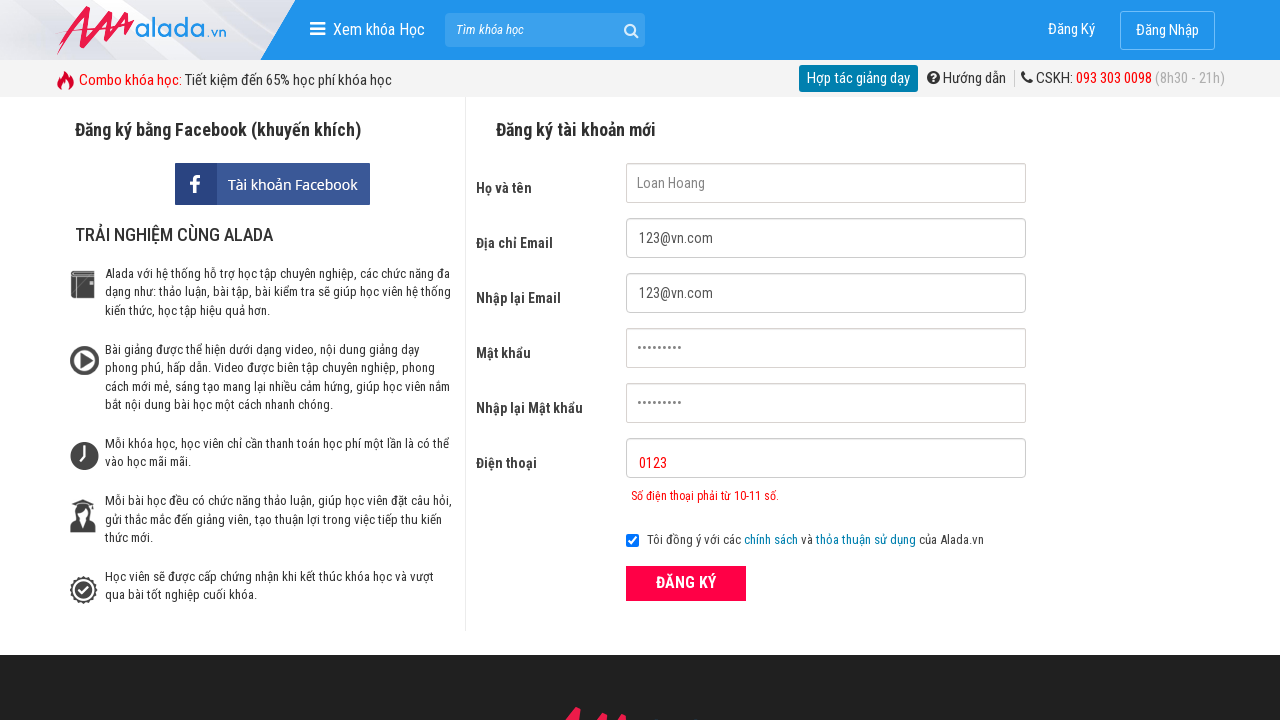

Cleared phone field on #txtPhone
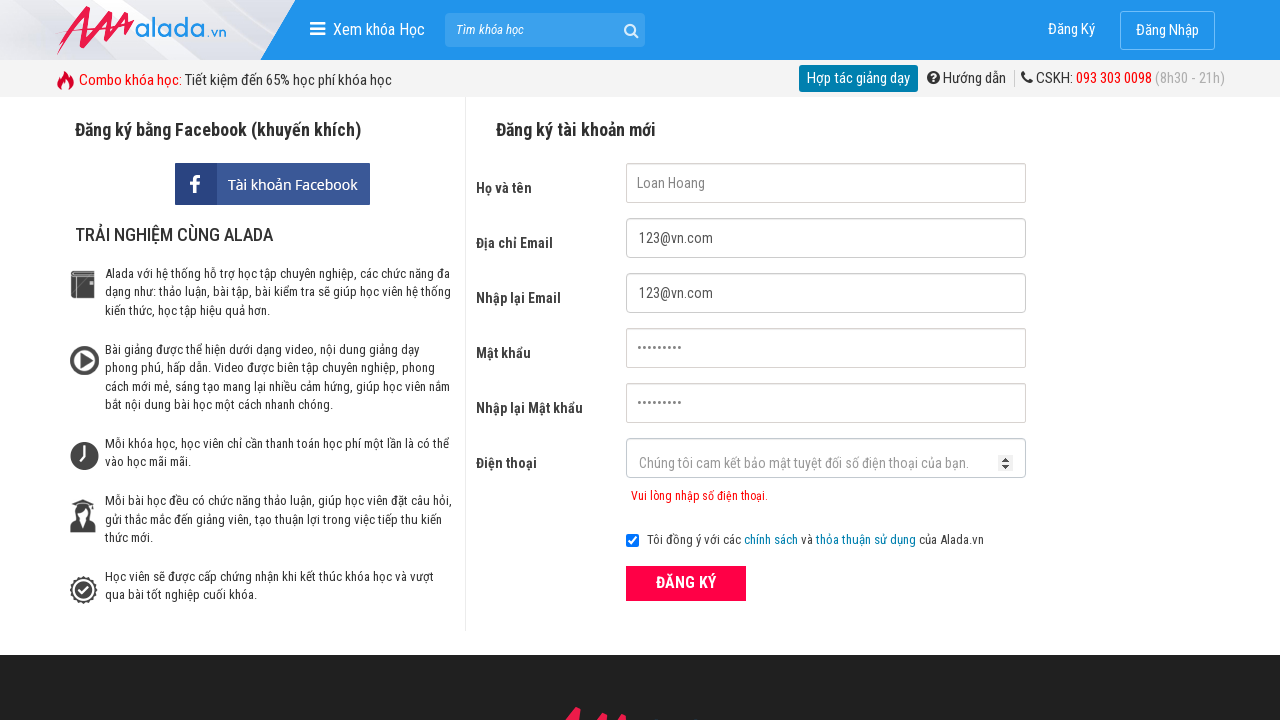

Filled phone field with too long number '0123456789012' on #txtPhone
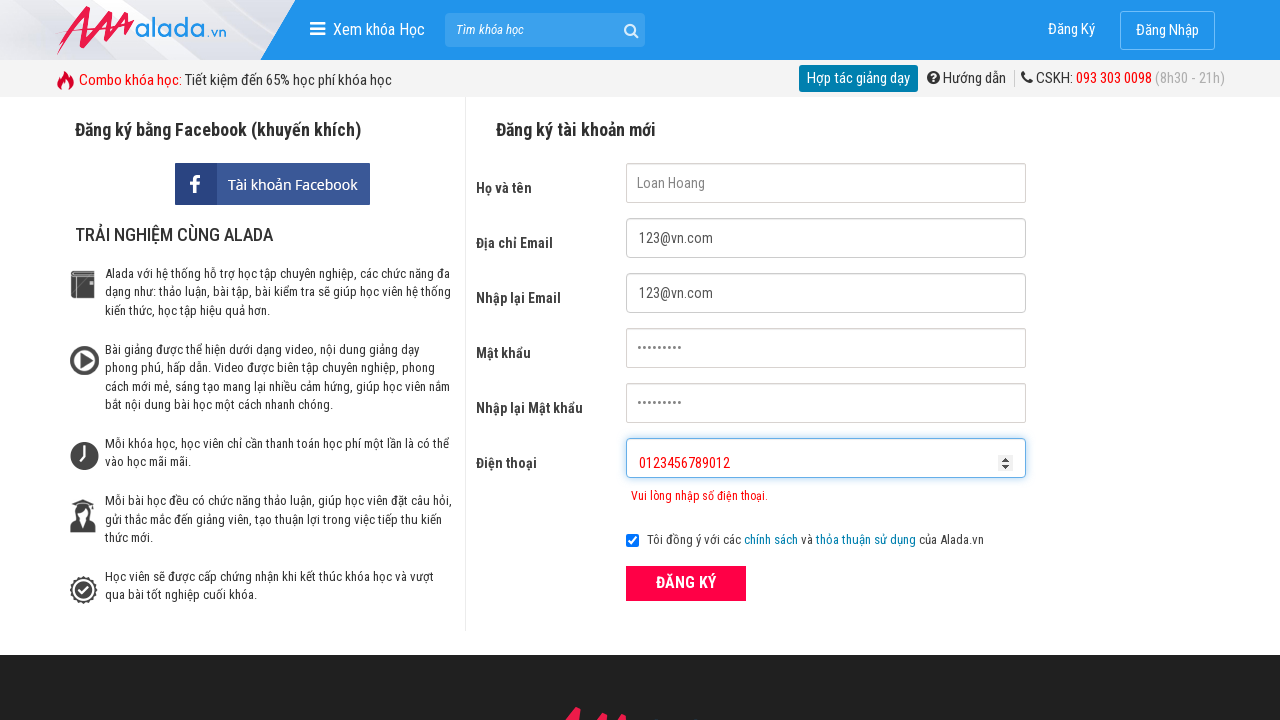

Clicked register button to validate too long phone number at (686, 583) on xpath=//form[@id='frmLogin']//button[text()='ĐĂNG KÝ']
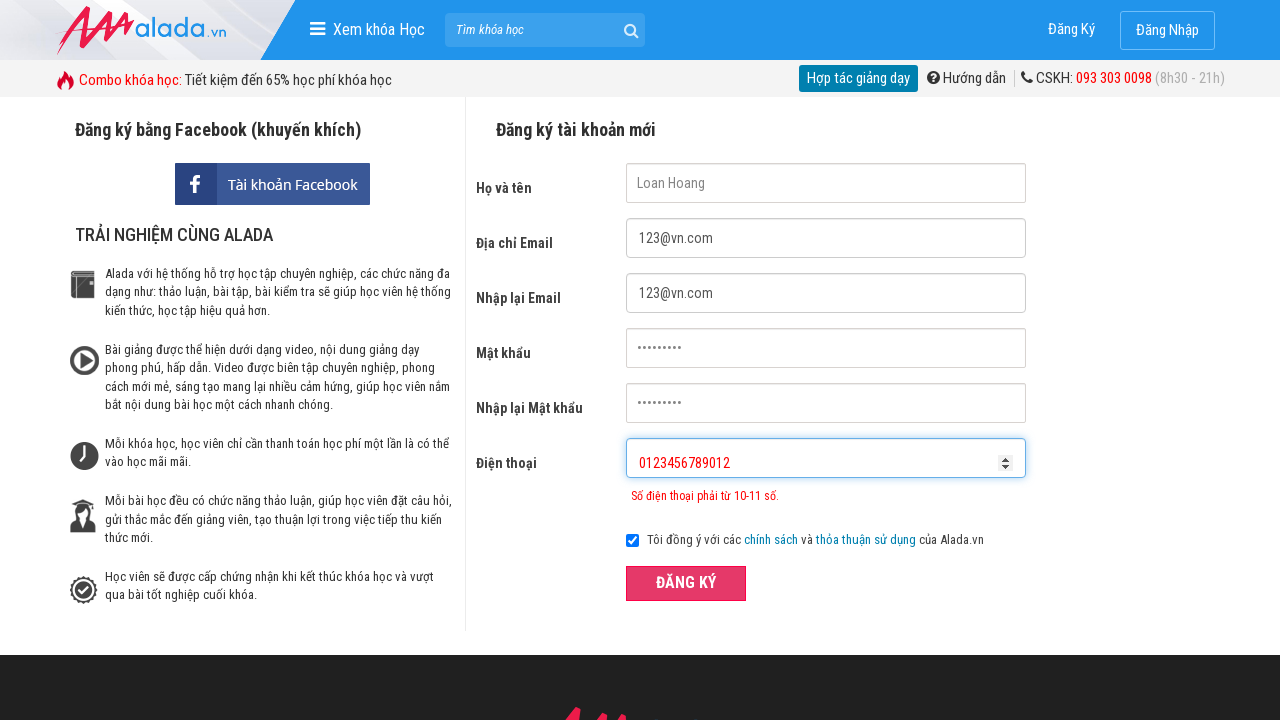

Phone error message appeared for too long phone number
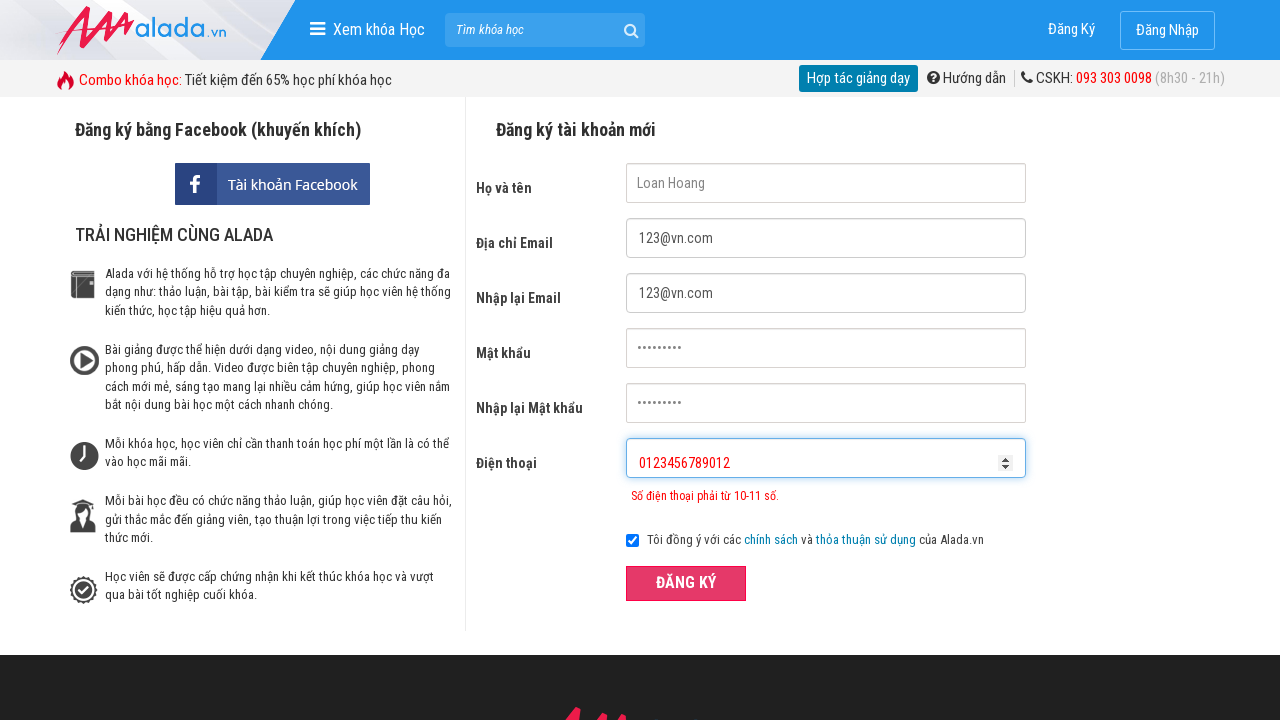

Cleared phone field on #txtPhone
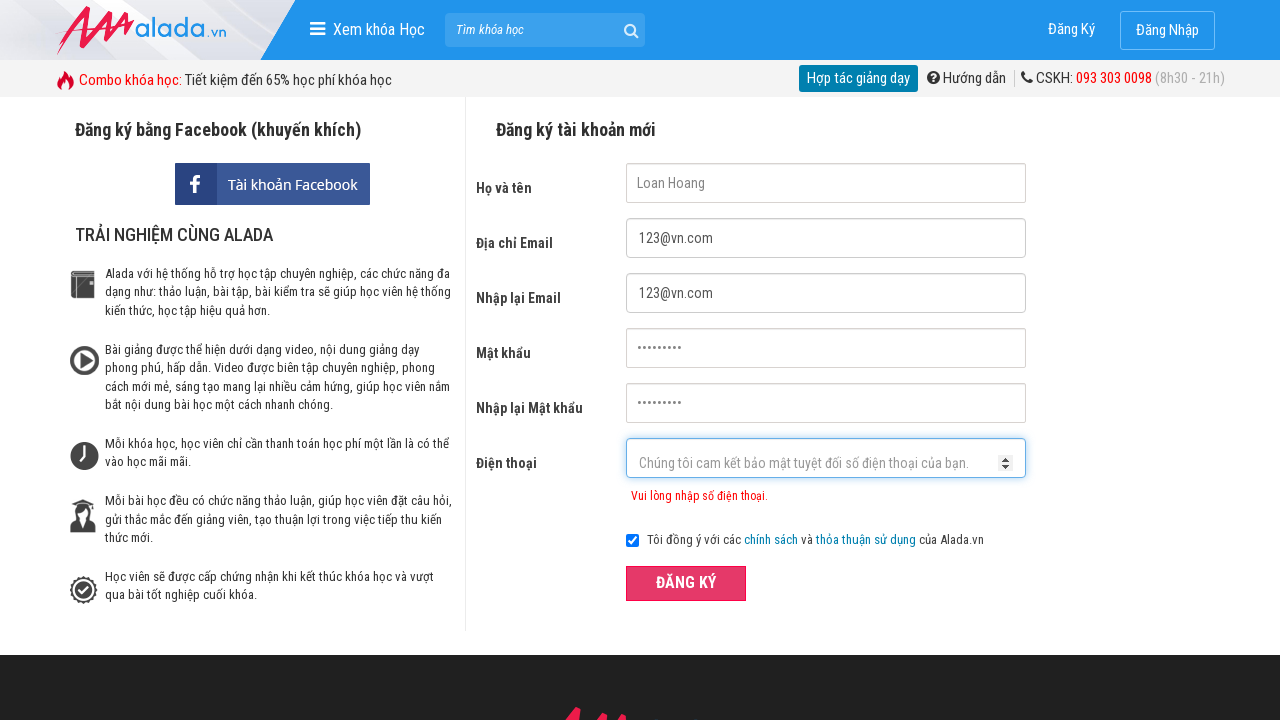

Filled phone field with invalid prefix number '123456789012' on #txtPhone
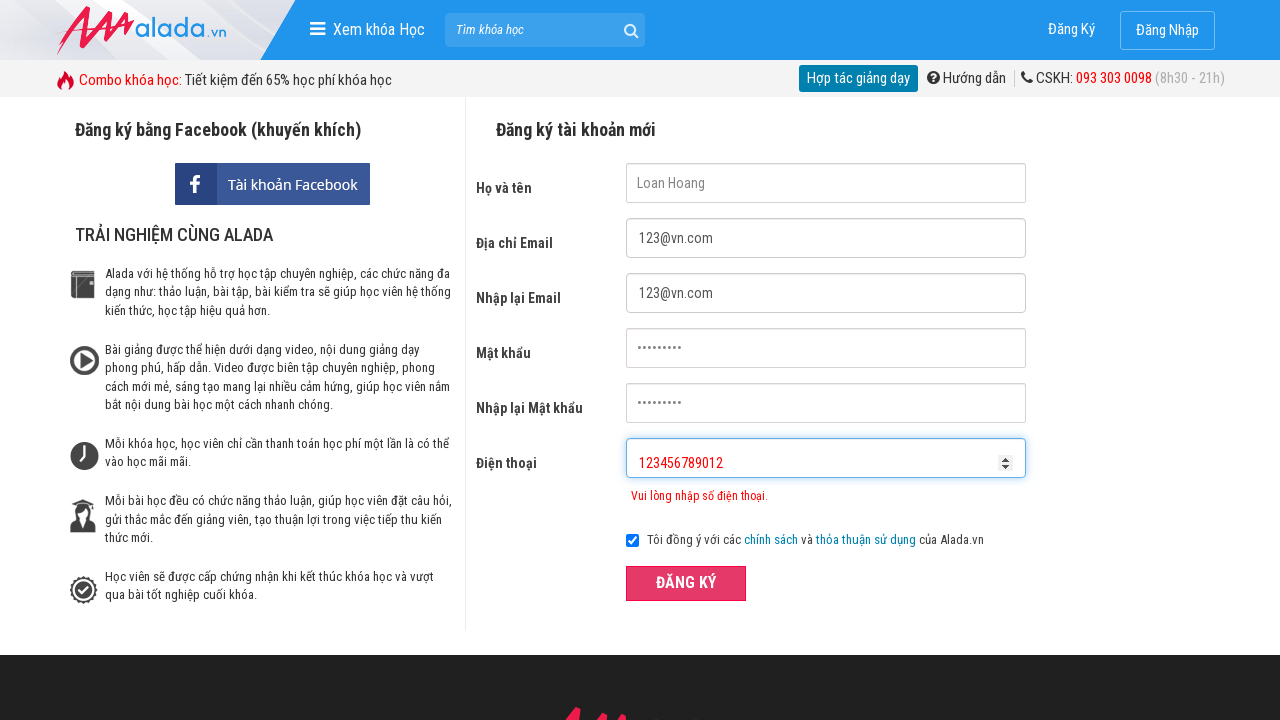

Clicked register button to validate invalid prefix phone number at (686, 583) on xpath=//form[@id='frmLogin']//button[text()='ĐĂNG KÝ']
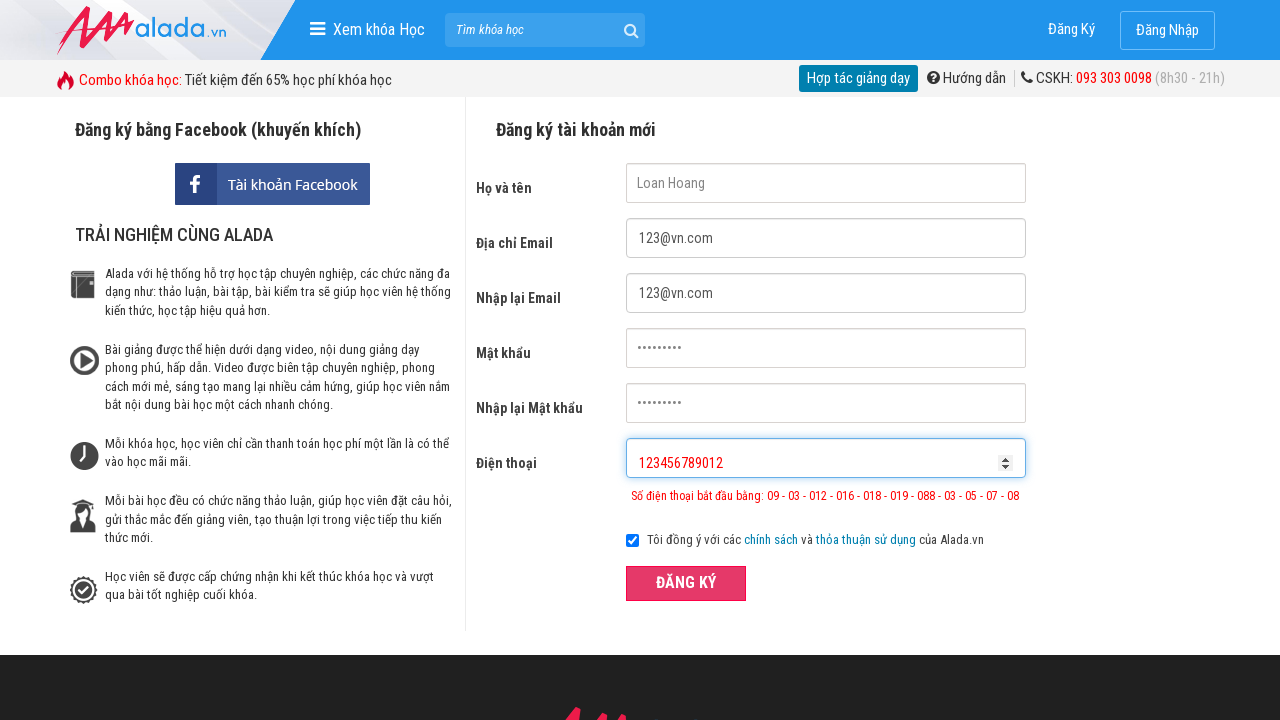

Phone error message appeared for invalid prefix phone number
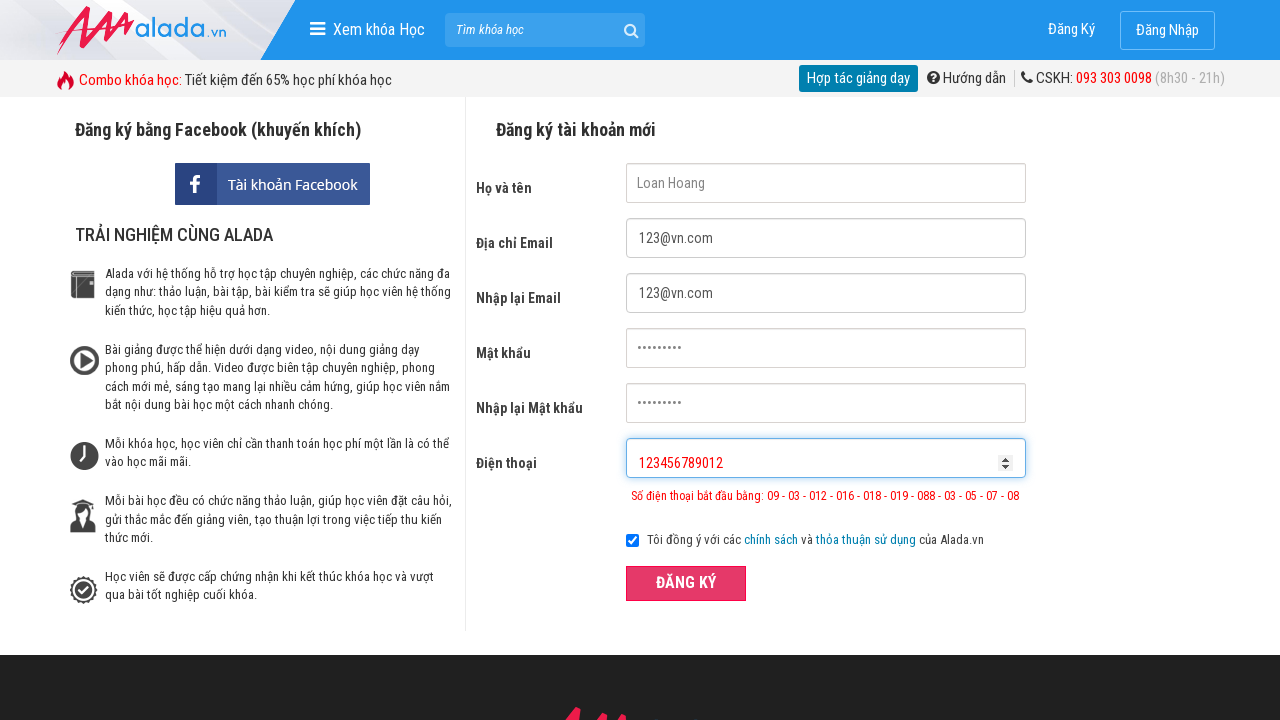

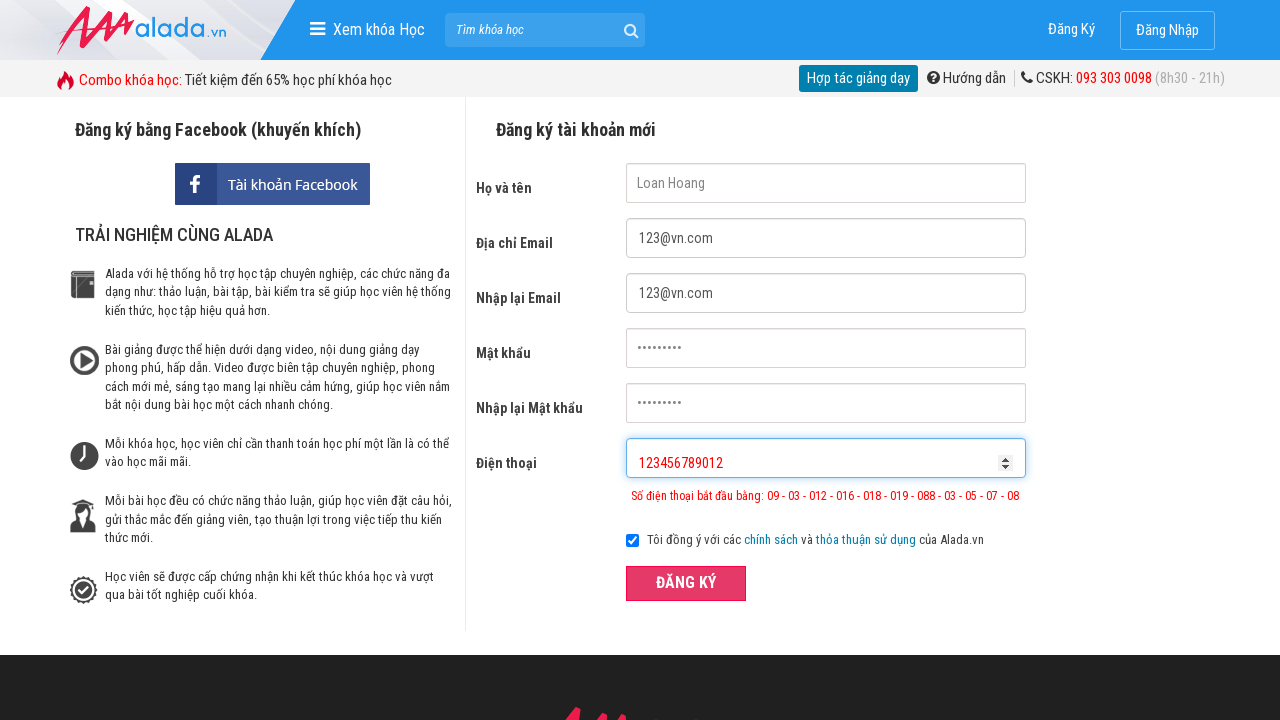